Tests key press functionality by navigating to key presses page, focusing on input field, and pressing backspace key

Starting URL: https://the-internet.herokuapp.com

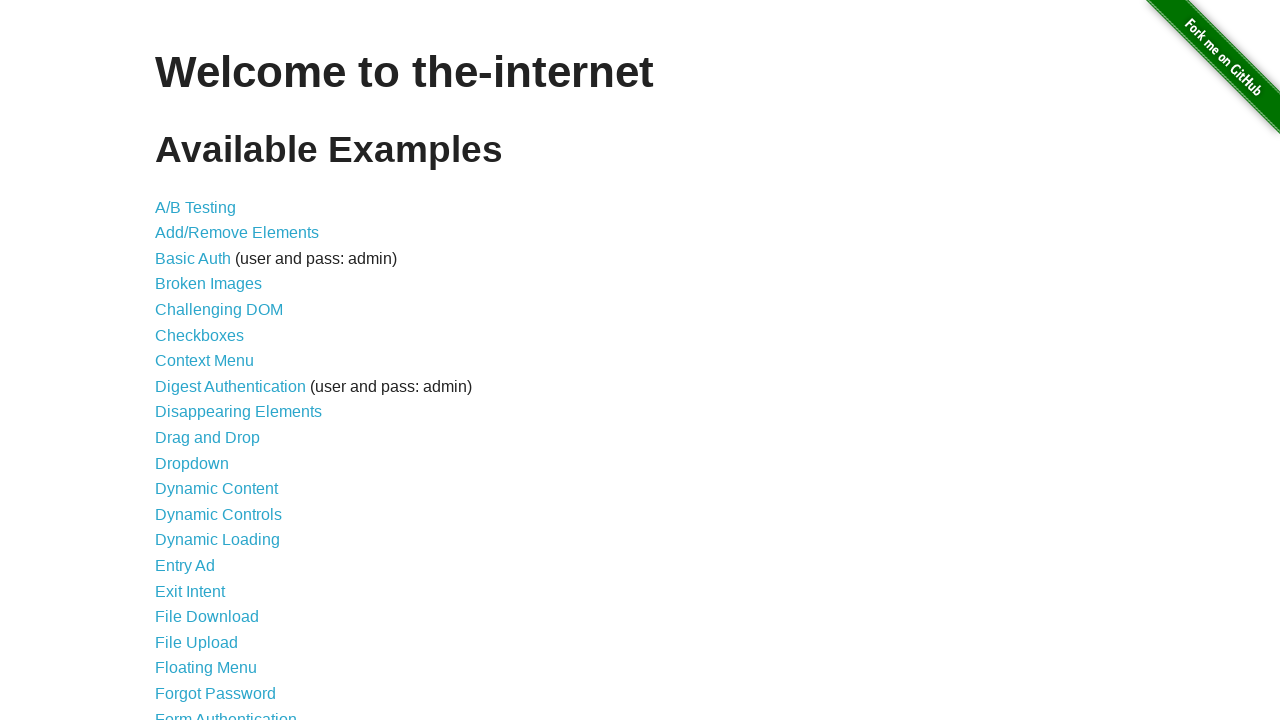

Clicked on Key Presses link at (200, 360) on a[href='/key_presses']
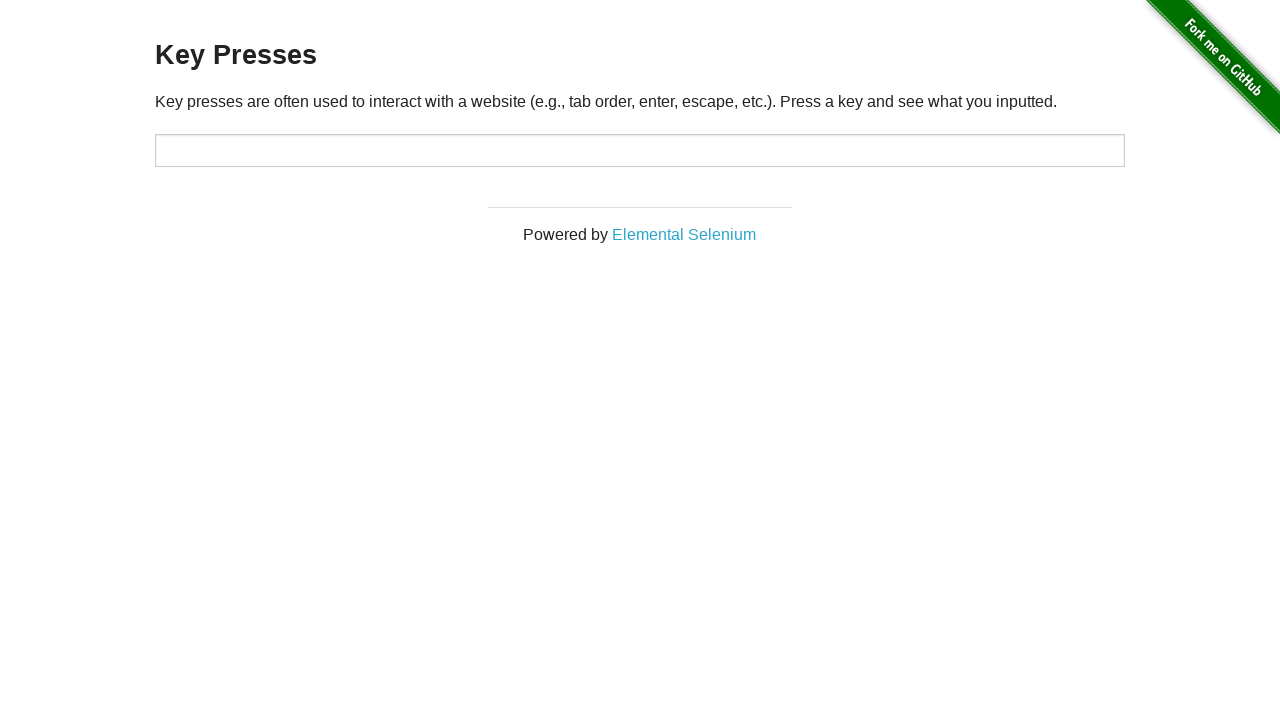

Input field #target loaded
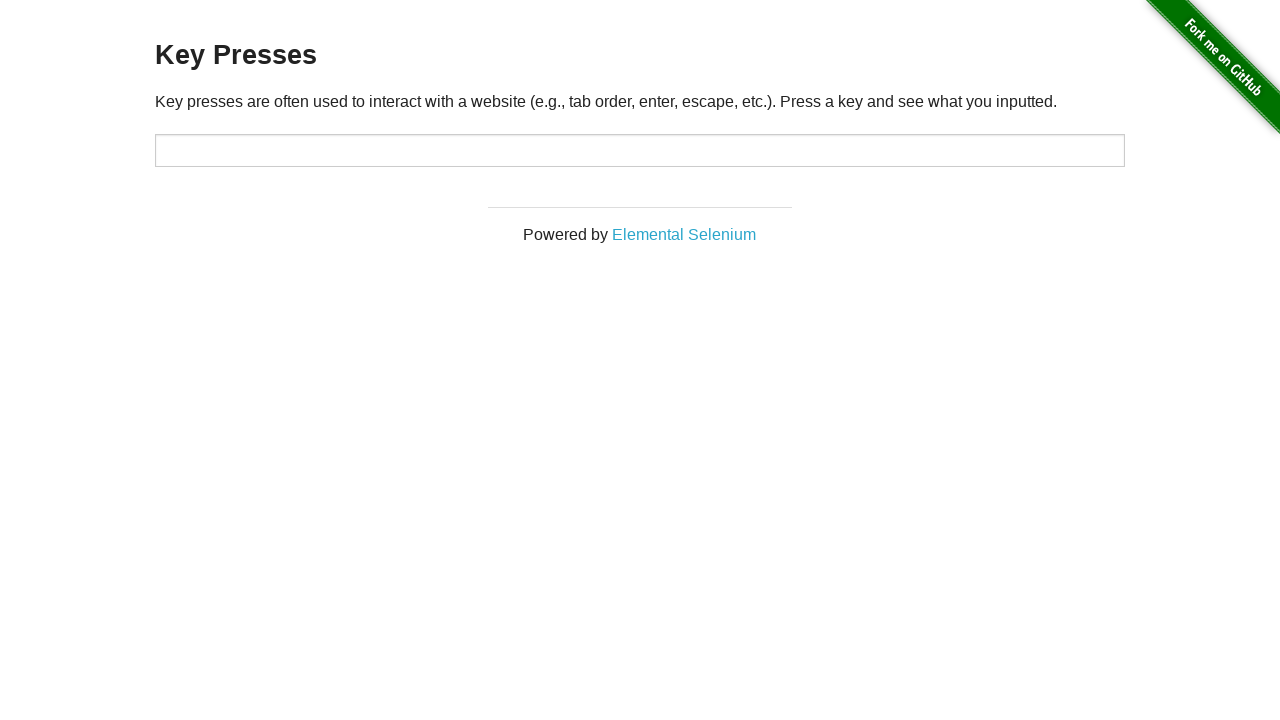

Focused on input field #target on #target
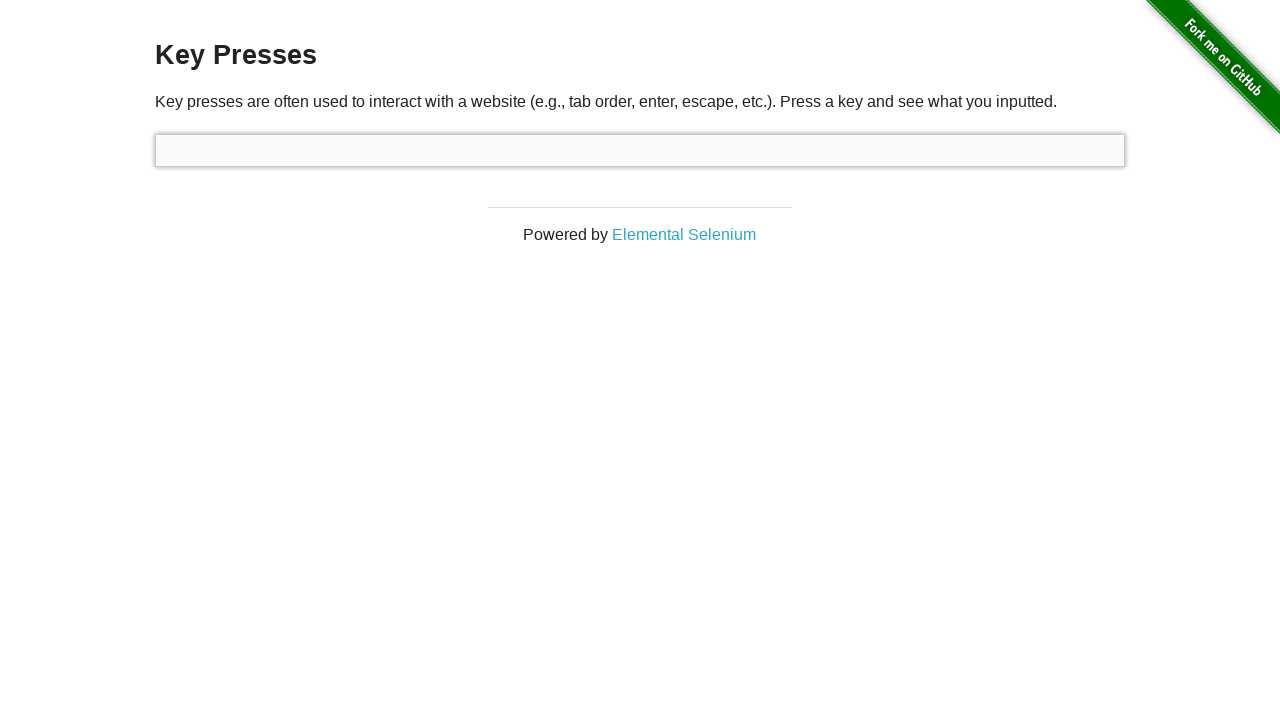

Pressed Backspace key
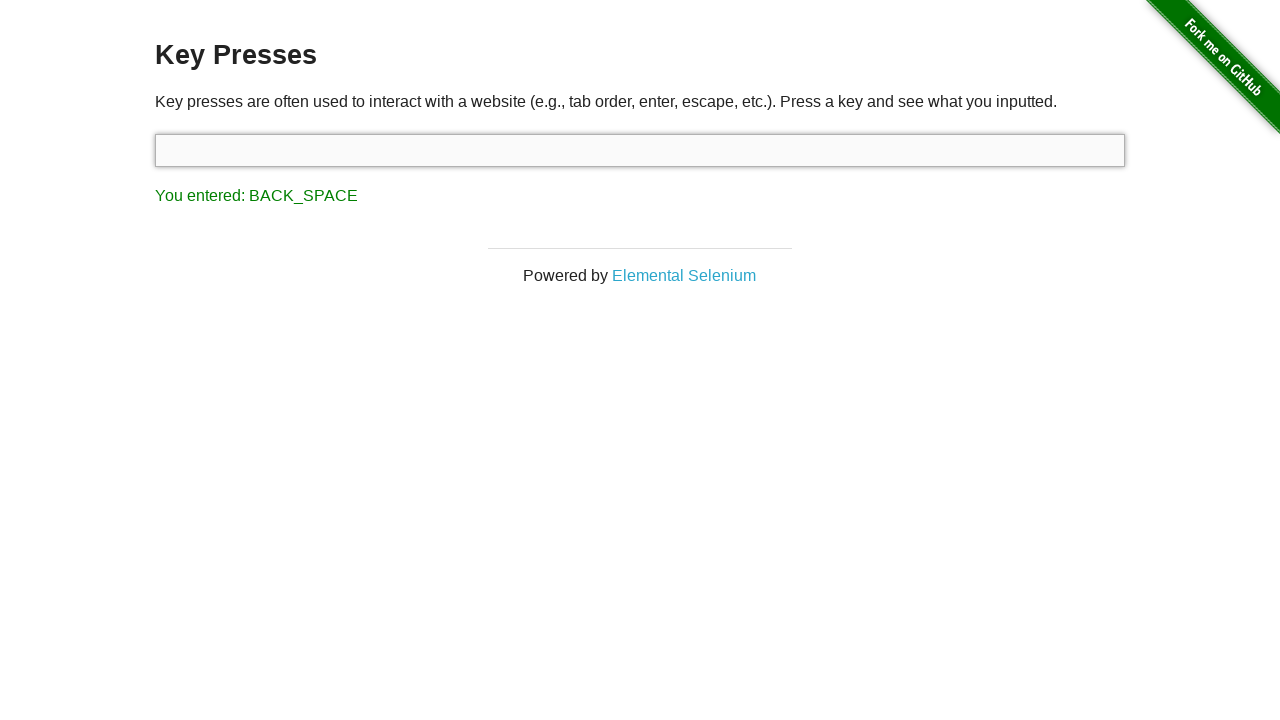

Result element #result loaded showing key press result
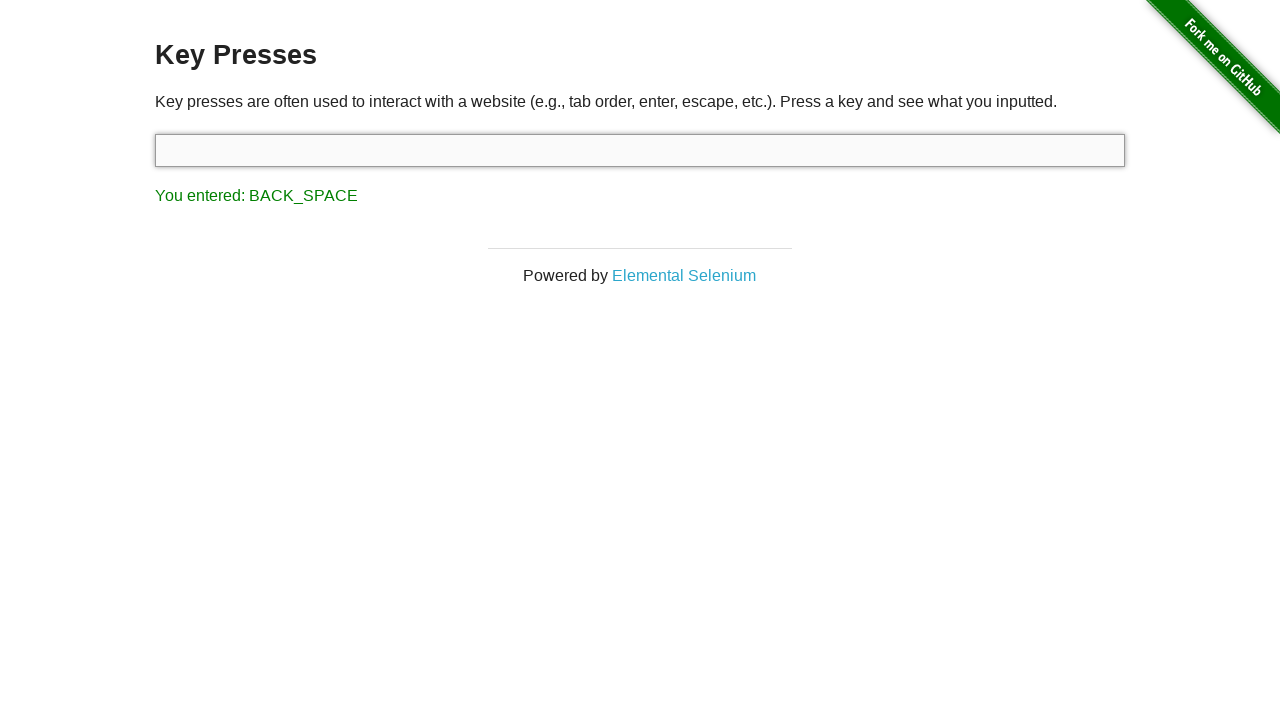

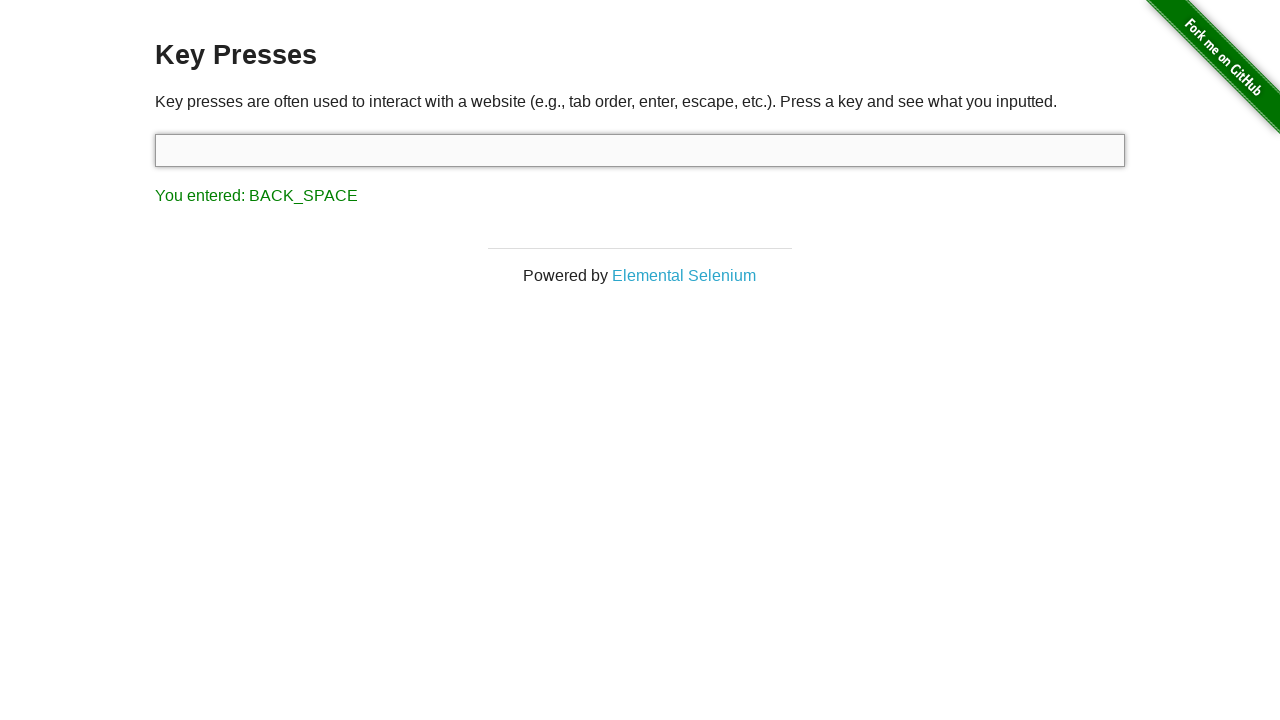